Tests clicking a link by partial link text and accepting the alert

Starting URL: https://igorsmasc.github.io/botoes_atividade_selenium/

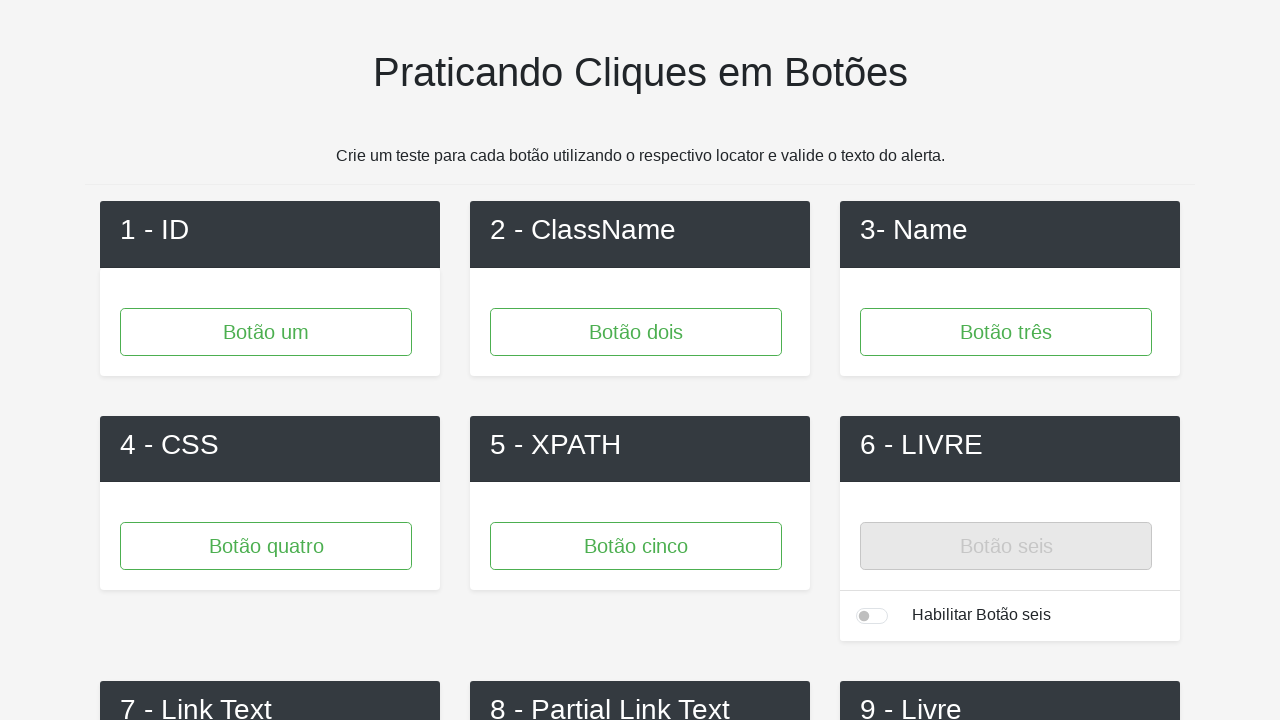

Navigated to test page
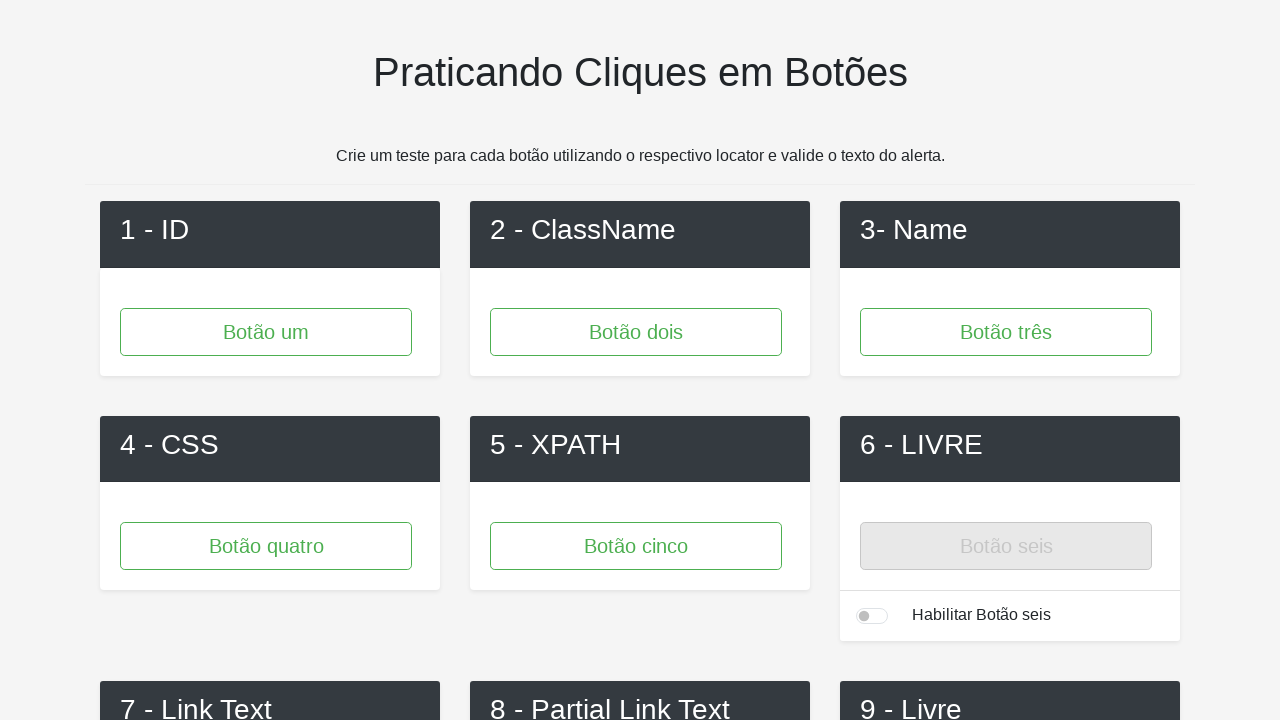

Clicked link with partial text '2' at (640, 361) on a:has-text('2')
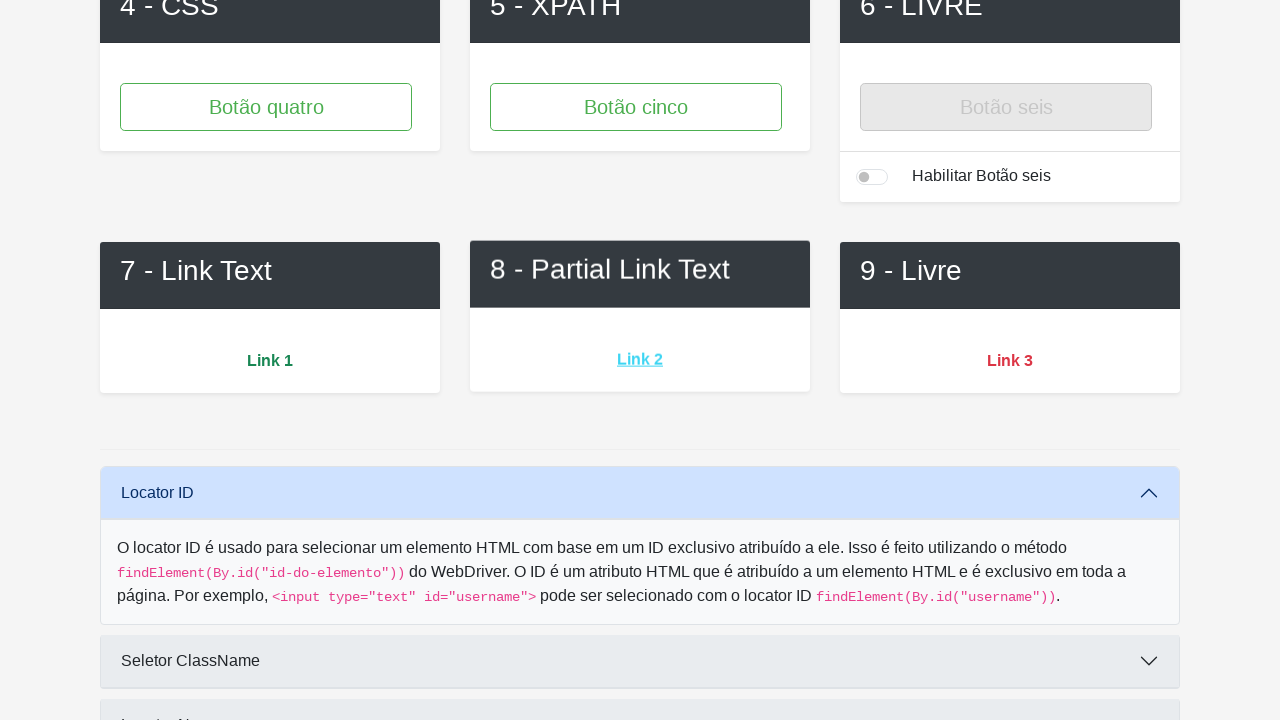

Accepted alert dialog
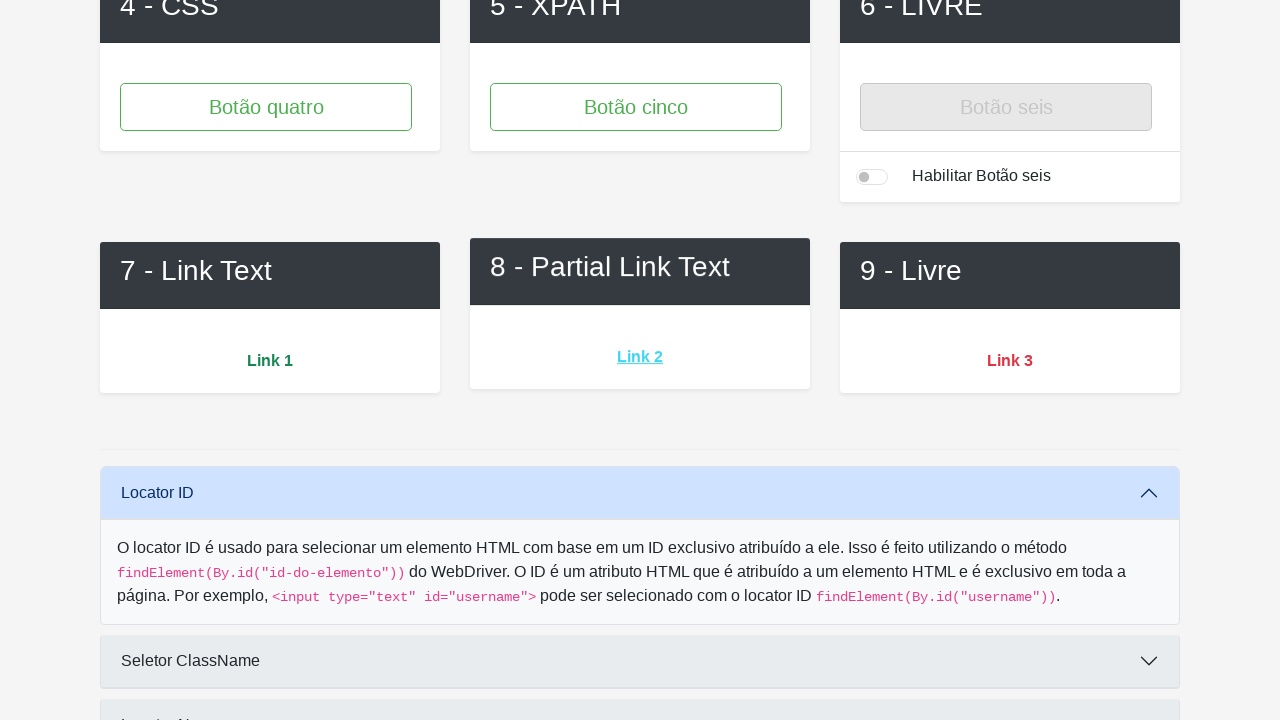

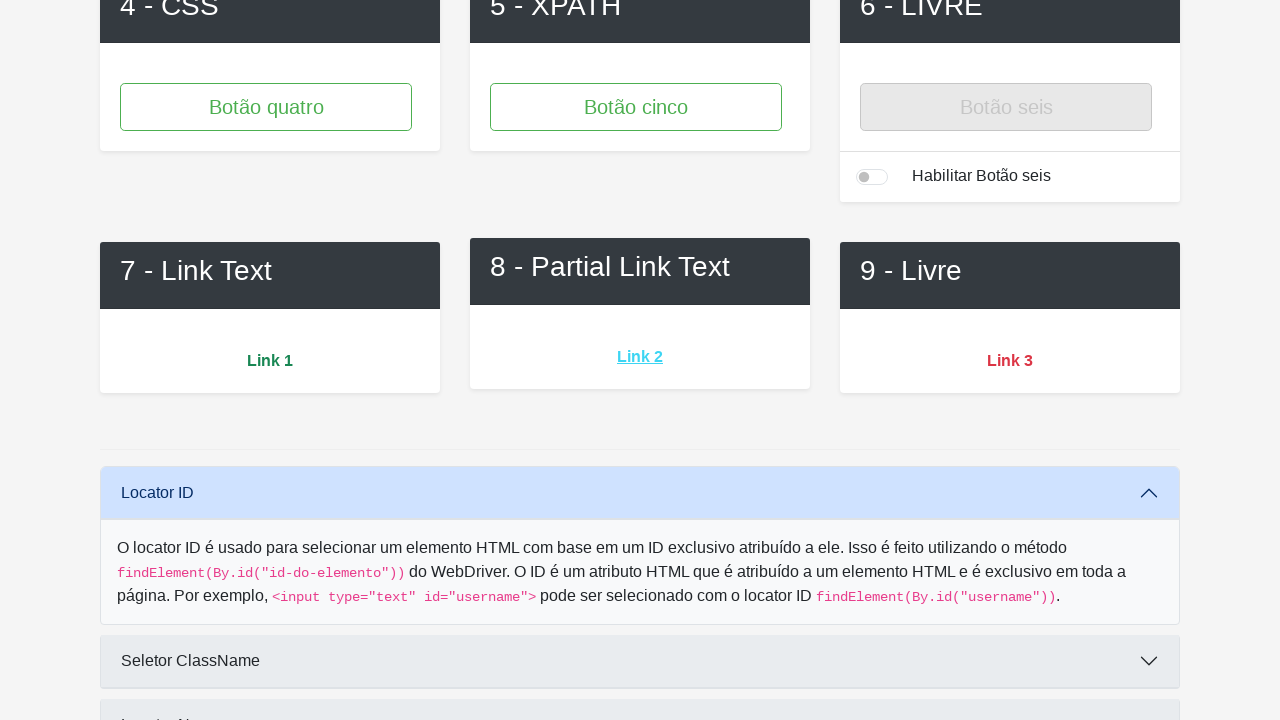